Tests date picker functionality by clicking on the datepicker input field and selecting a specific date (31) from the calendar popup

Starting URL: https://seleniumpractise.blogspot.com/2016/08/how-to-handle-calendar-in-selenium.html

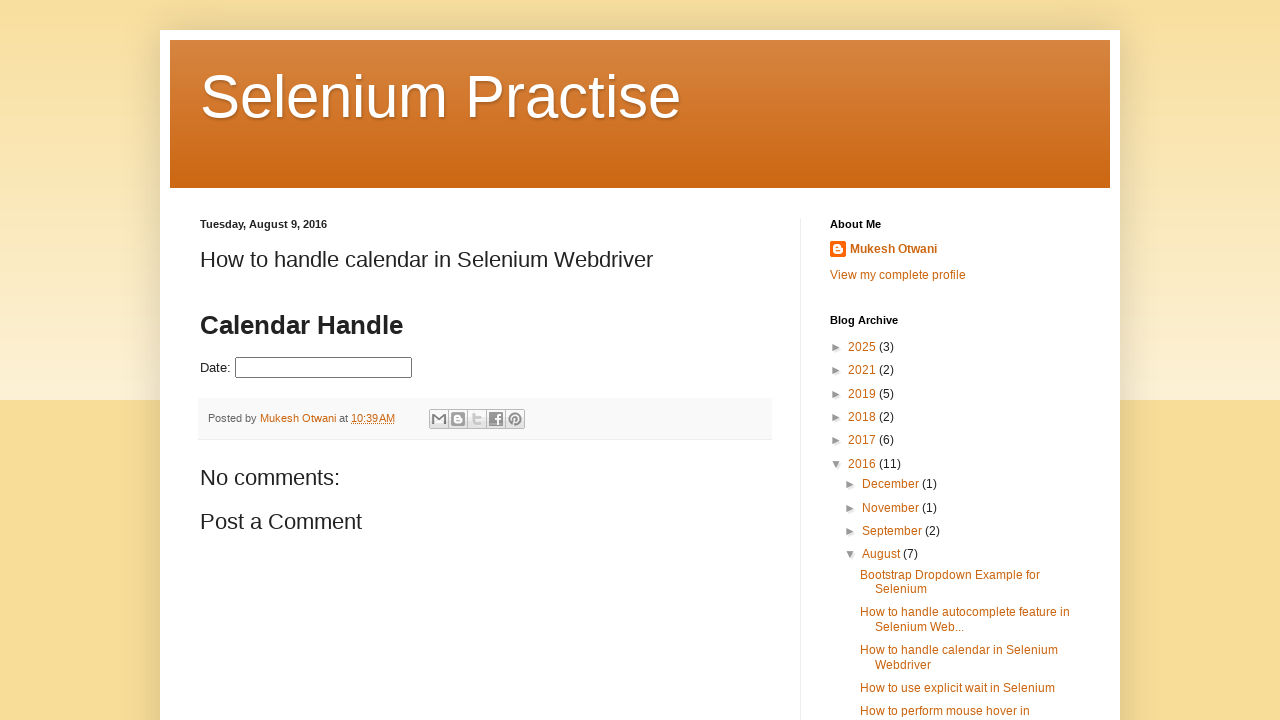

Clicked on datepicker input field to open calendar popup at (324, 368) on input#datepicker
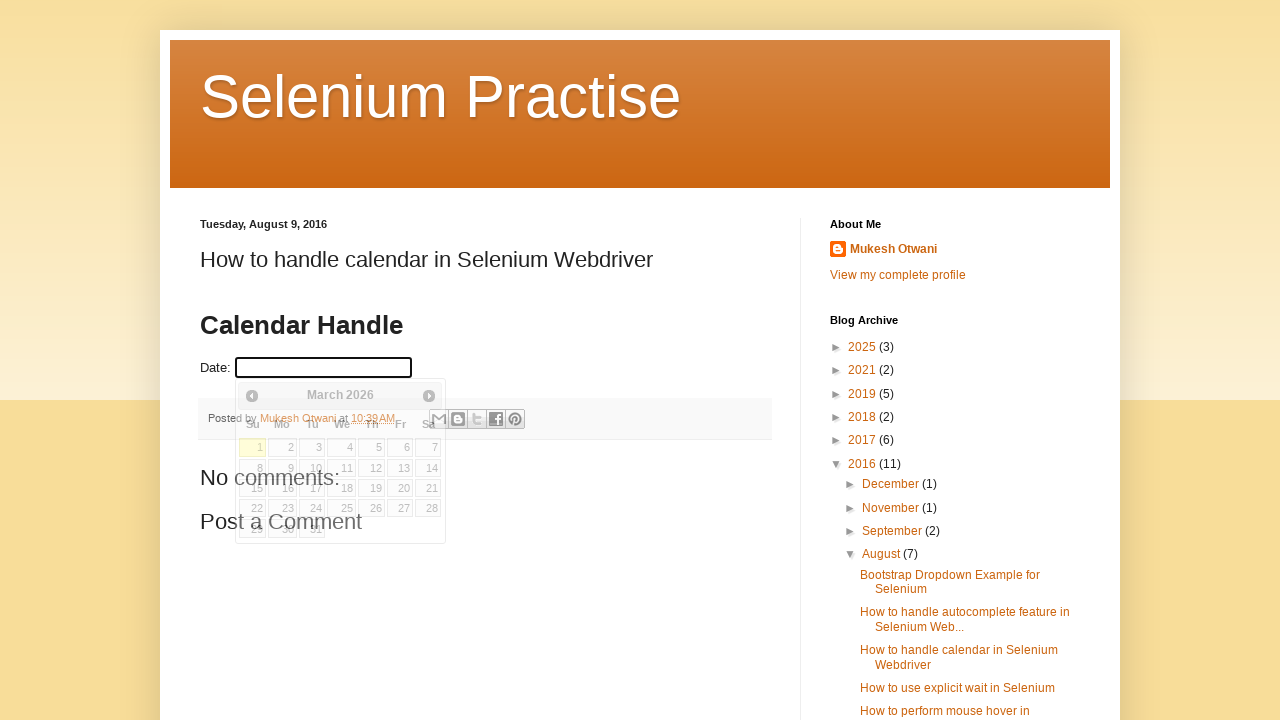

Calendar popup appeared and loaded
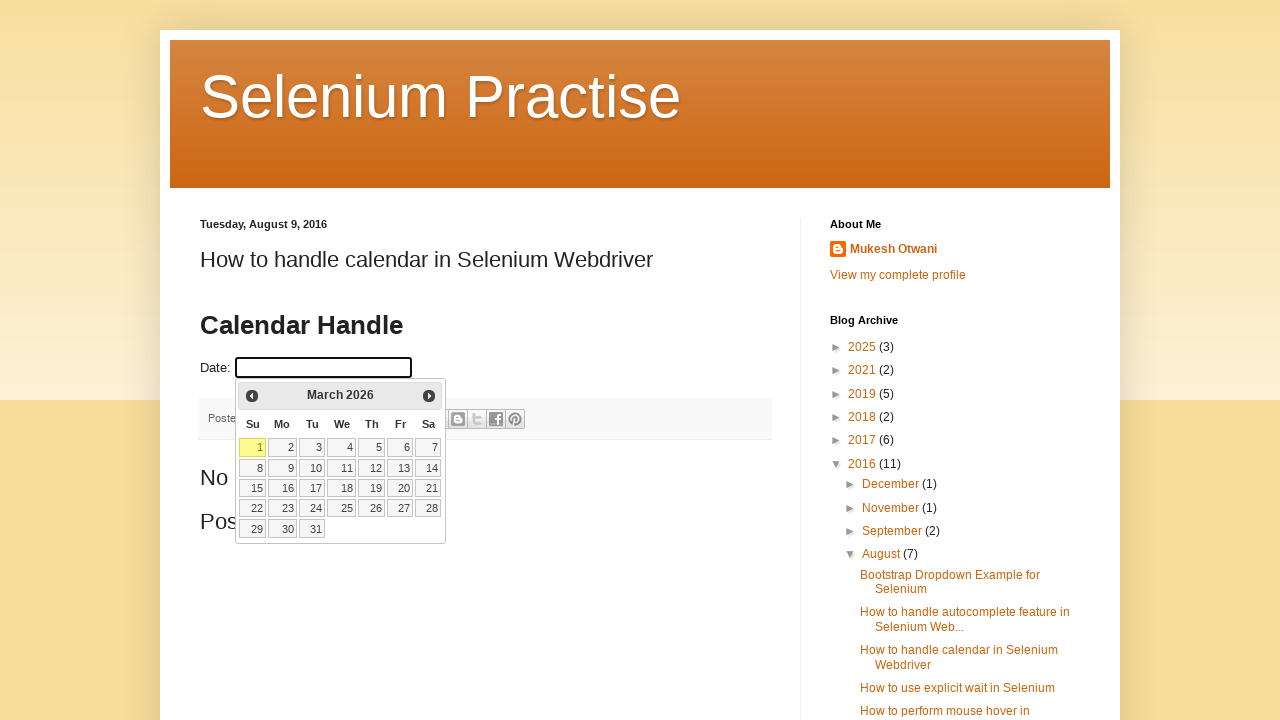

Selected date 31 from the calendar at (312, 529) on table.ui-datepicker-calendar a:text('31')
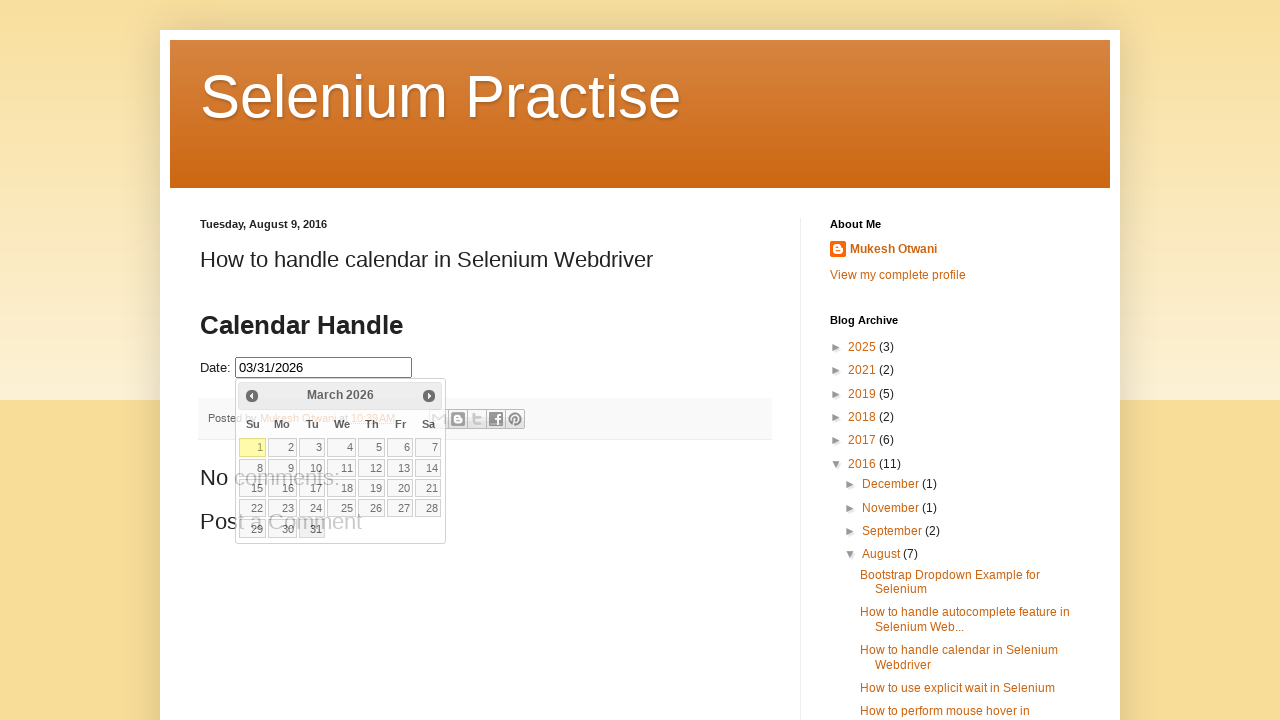

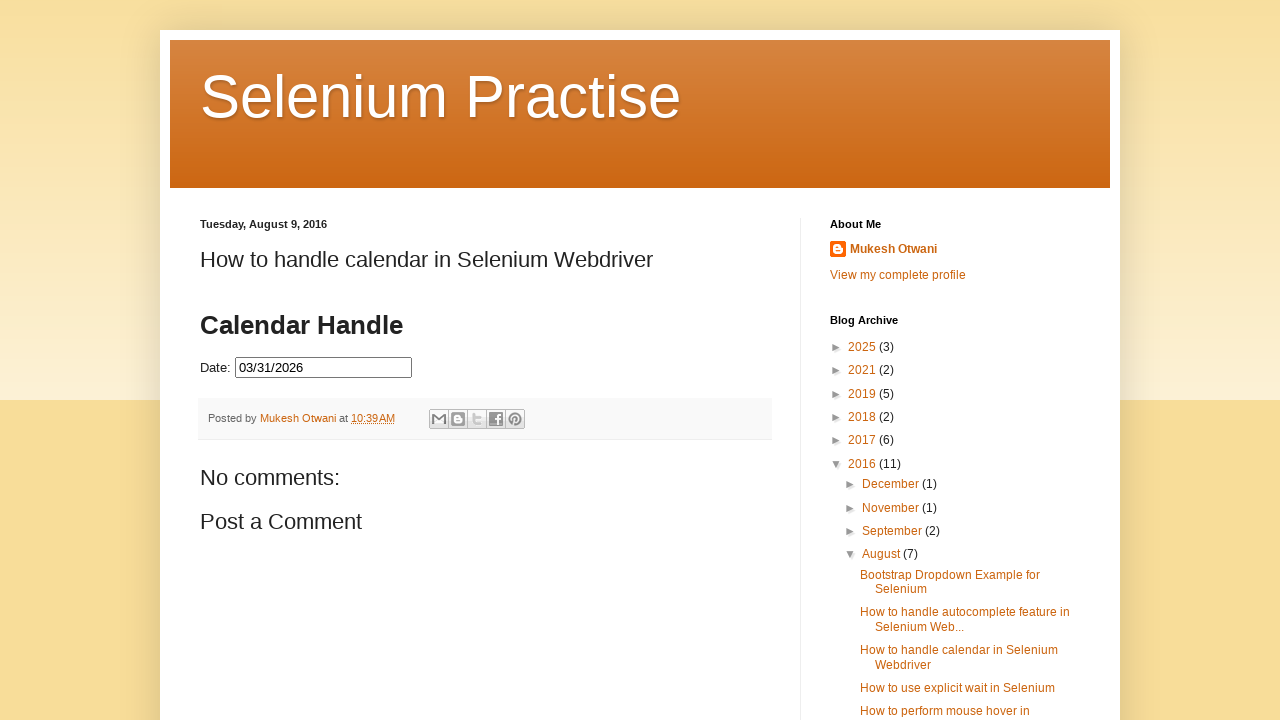